Tests browser zoom functionality by navigating to a demo e-commerce site and using JavaScript to zoom the page to 50%

Starting URL: https://demo.nopcommerce.com/

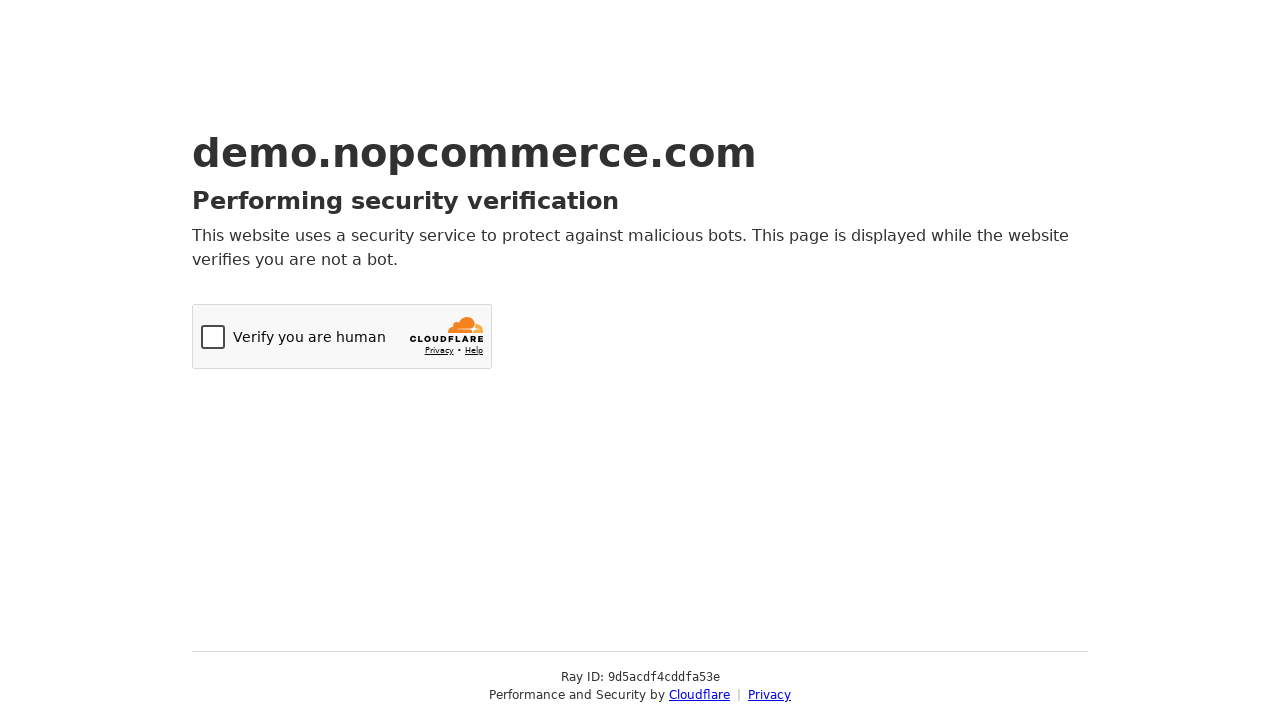

Navigated to nopcommerce demo site
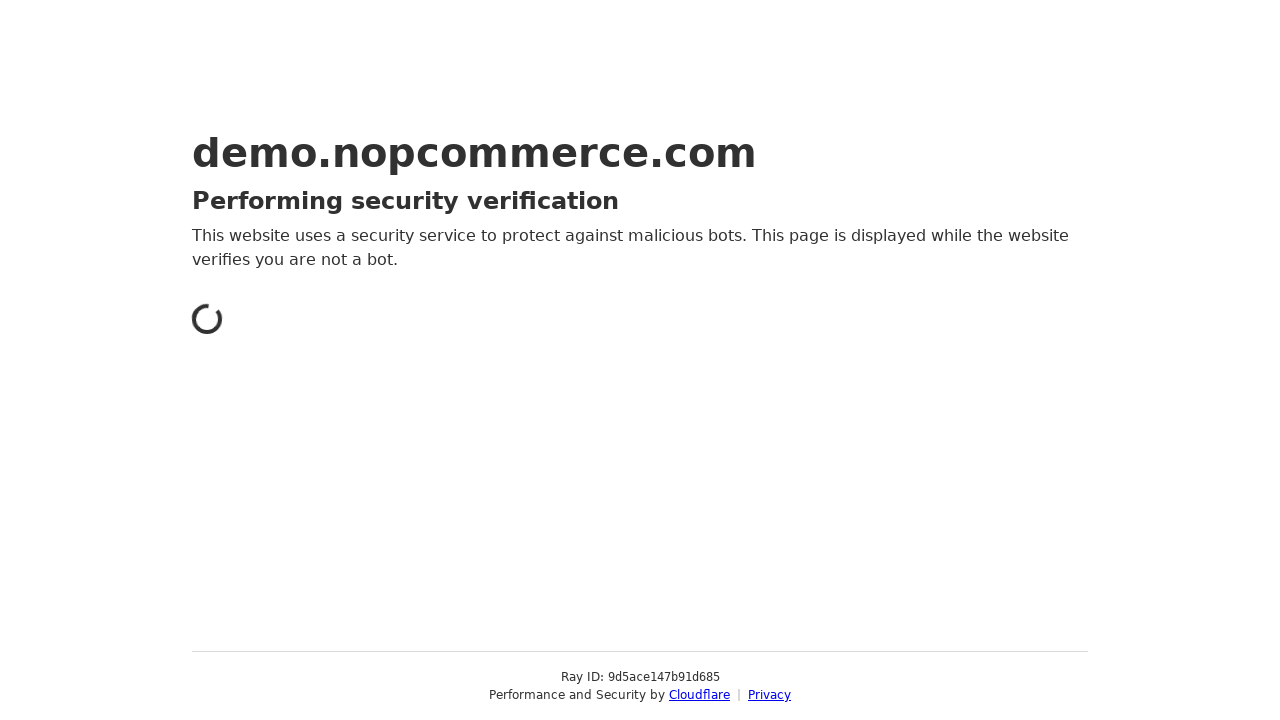

Zoomed page to 50% using JavaScript
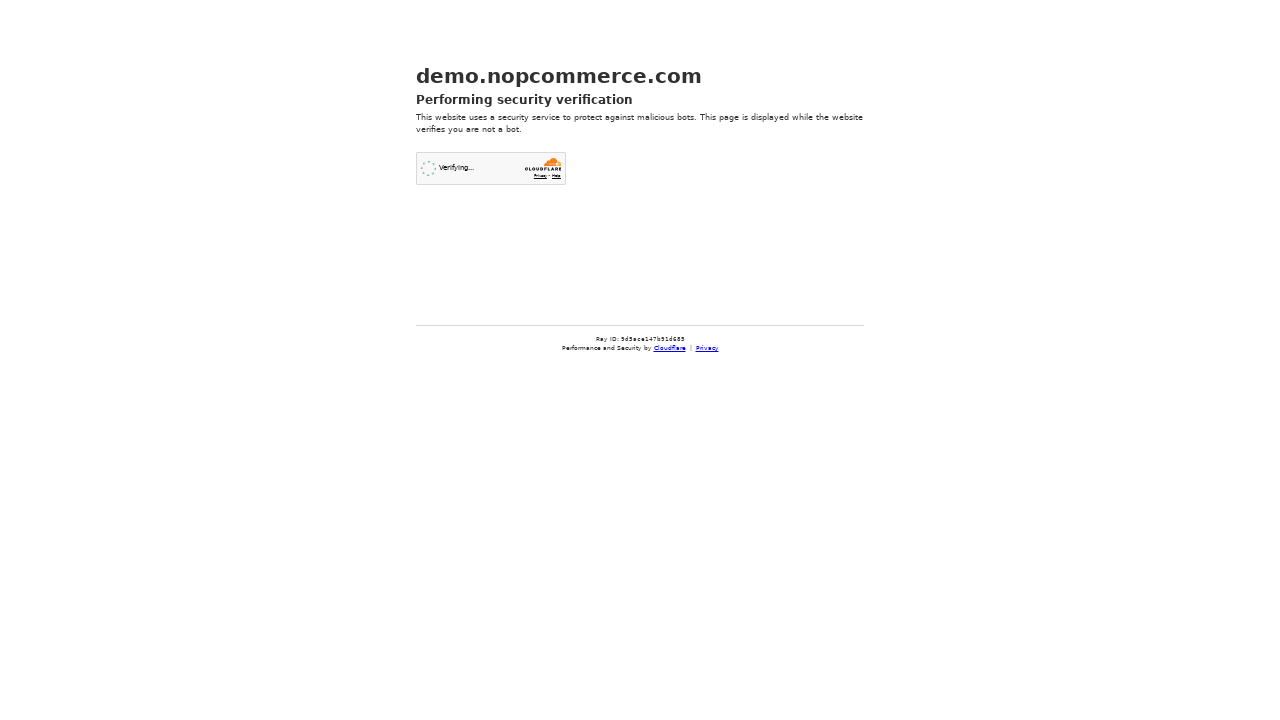

Waited 1 second to observe zoom effect
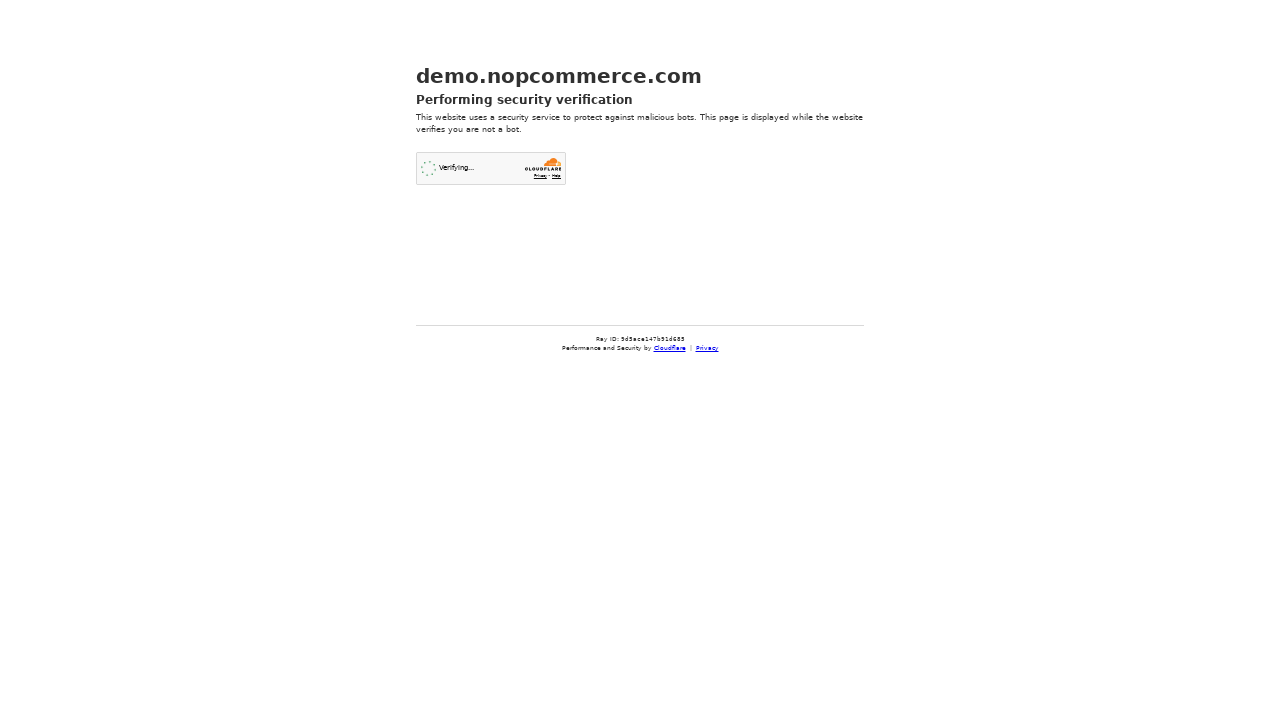

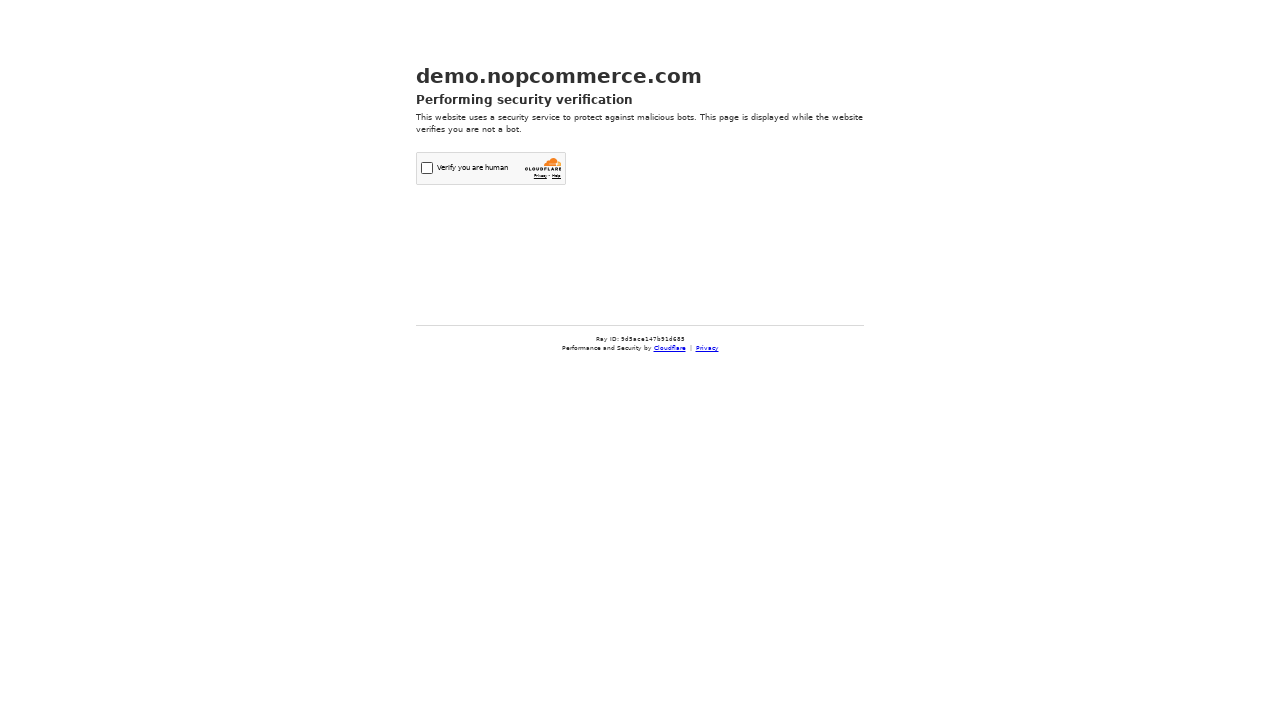